Tests mouse and keyboard interactions including hover, drag and drop, and context menu operations on a demo automation testing site

Starting URL: https://demo.automationtesting.in/Register.html

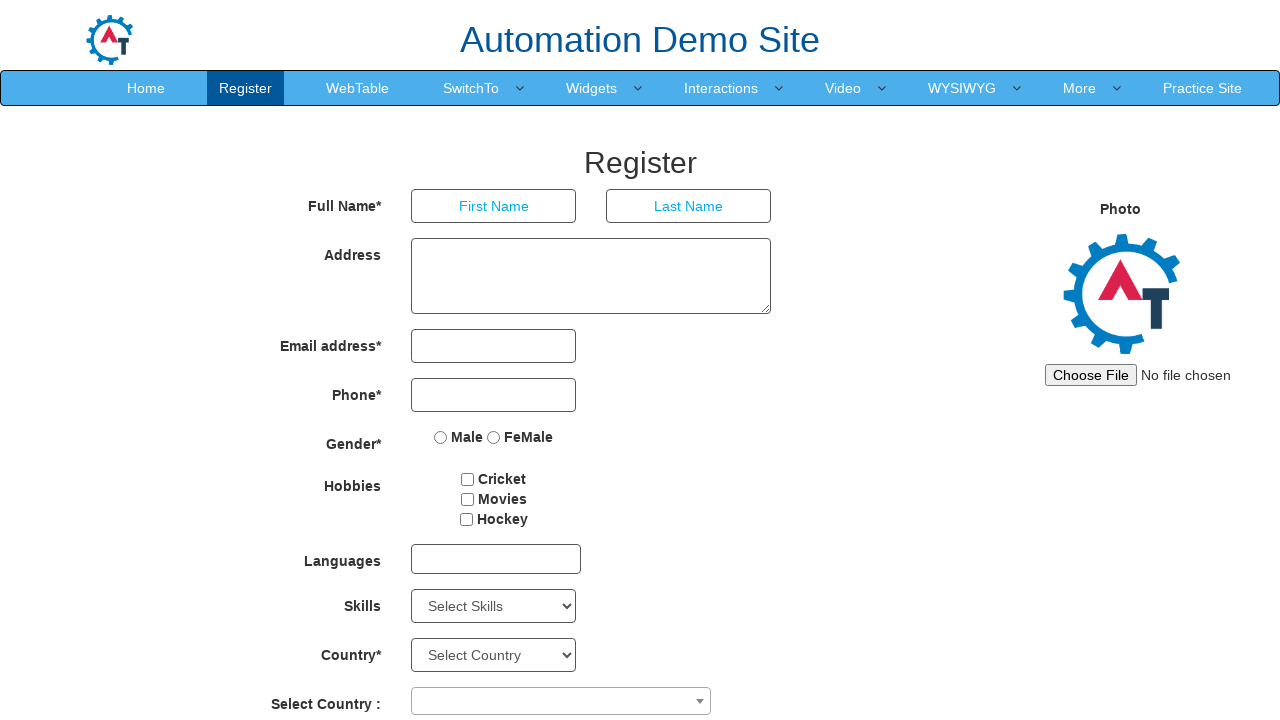

Hovered over Interactions menu at (721, 88) on xpath=//a[text()='Interactions ']
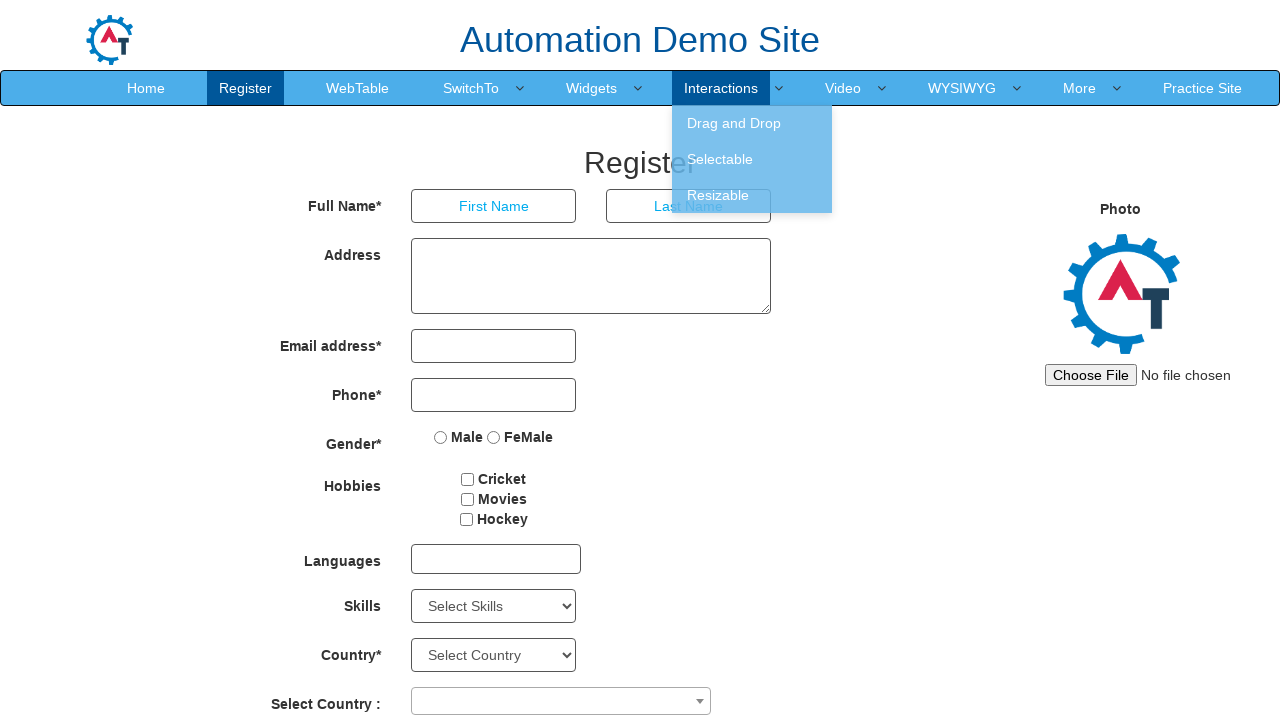

Clicked on Drag and Drop option at (752, 123) on xpath=//a[text()='Drag and Drop ']
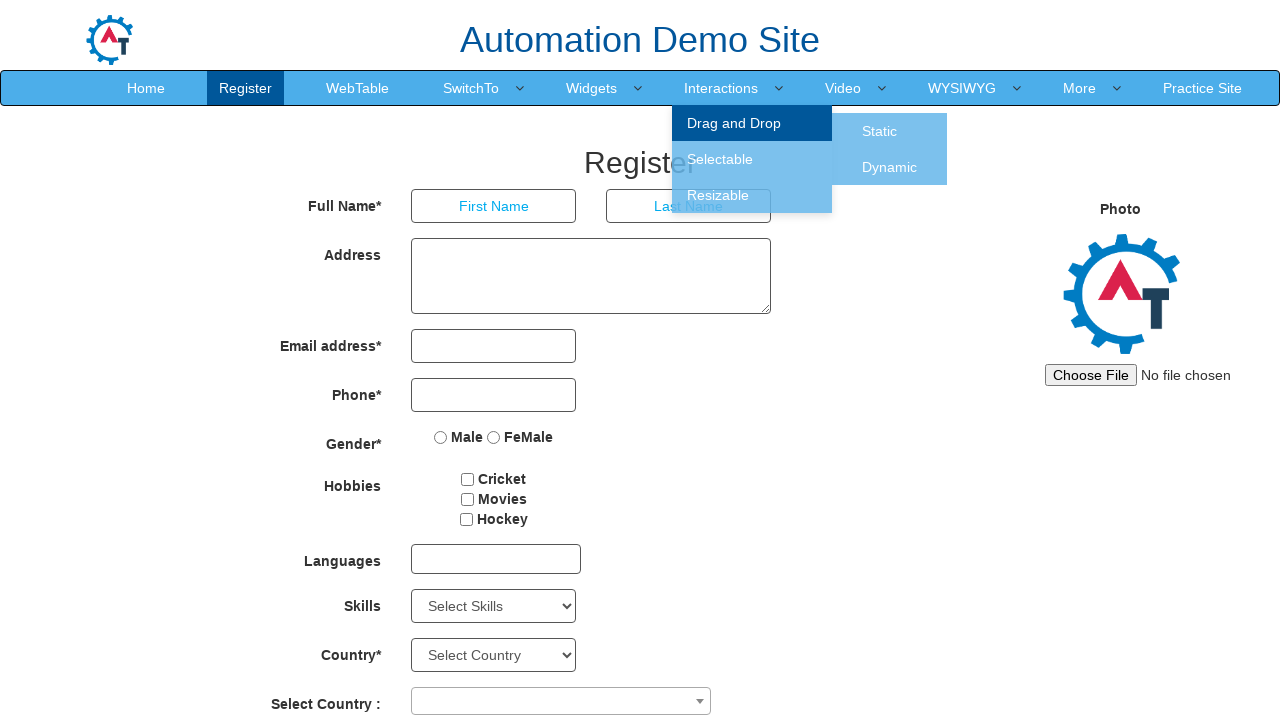

Clicked on Static drag and drop option at (880, 131) on xpath=//a[text()='Static ']
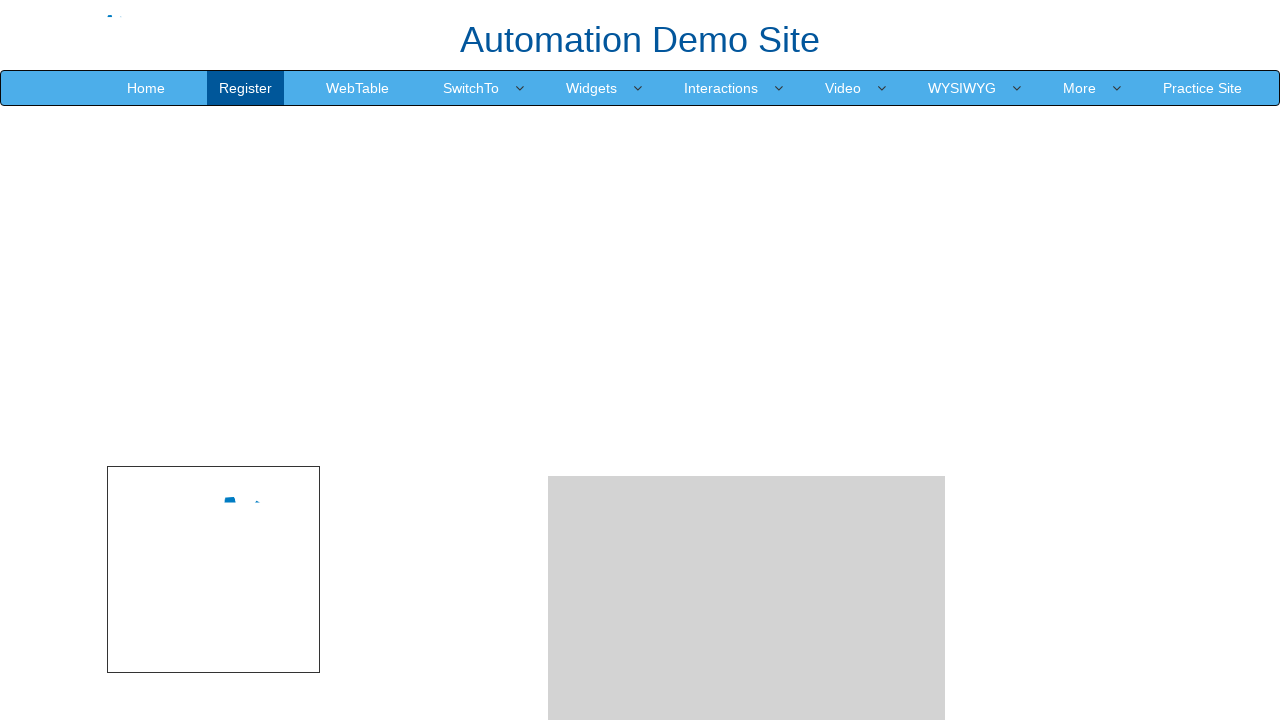

Drag and drop area with logo image loaded
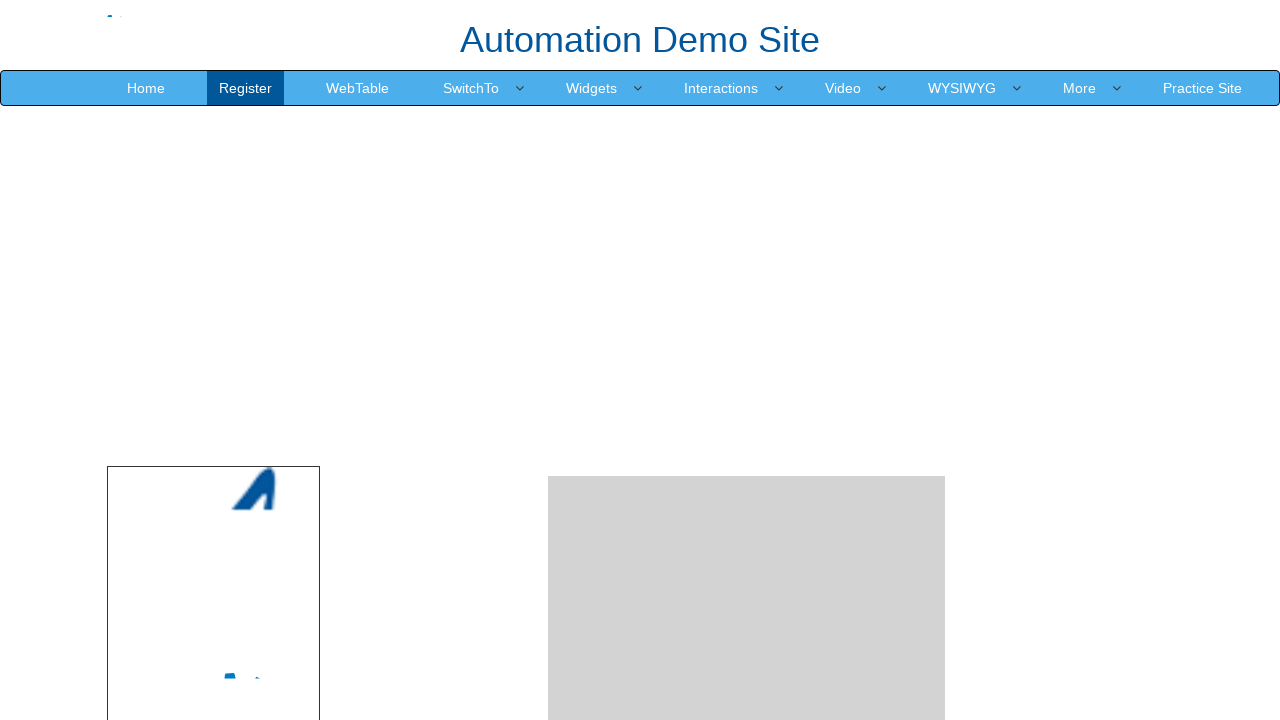

Performed drag and drop operation on logo image to drop area at (747, 481)
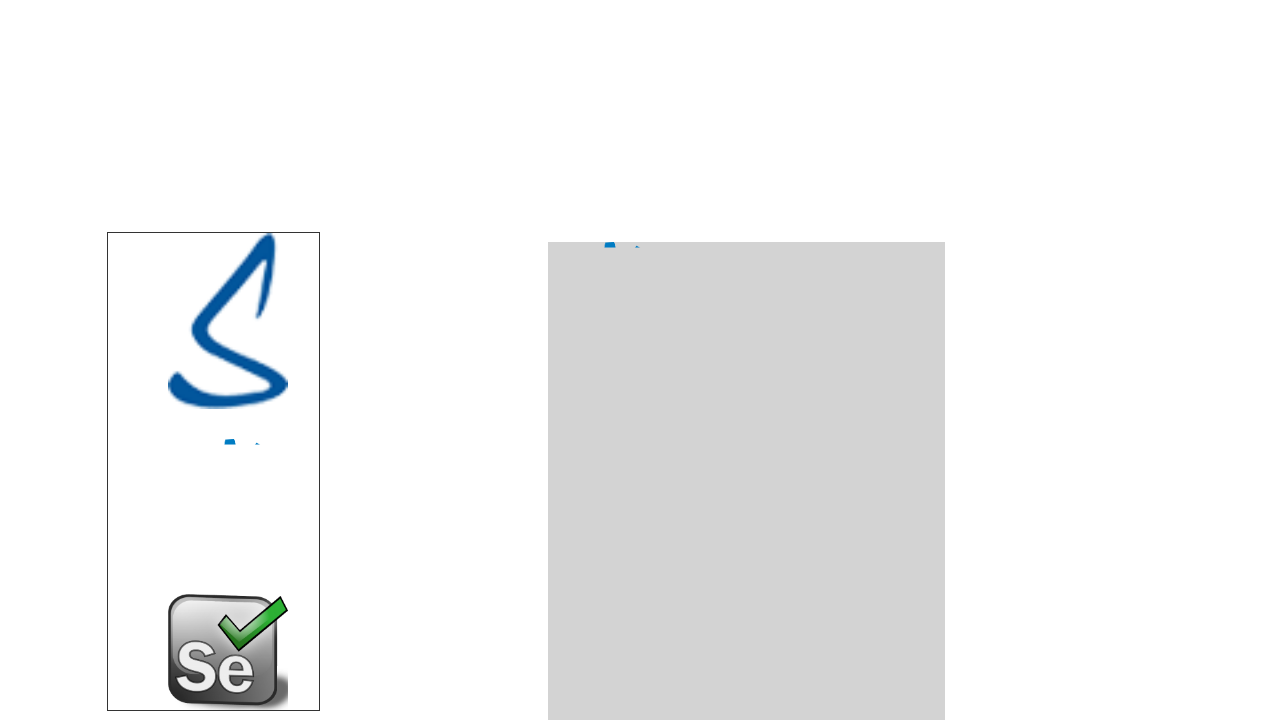

Right-clicked on the image to open context menu at (228, 321) on //div[@id='dragarea']//img[@src='logo.png']
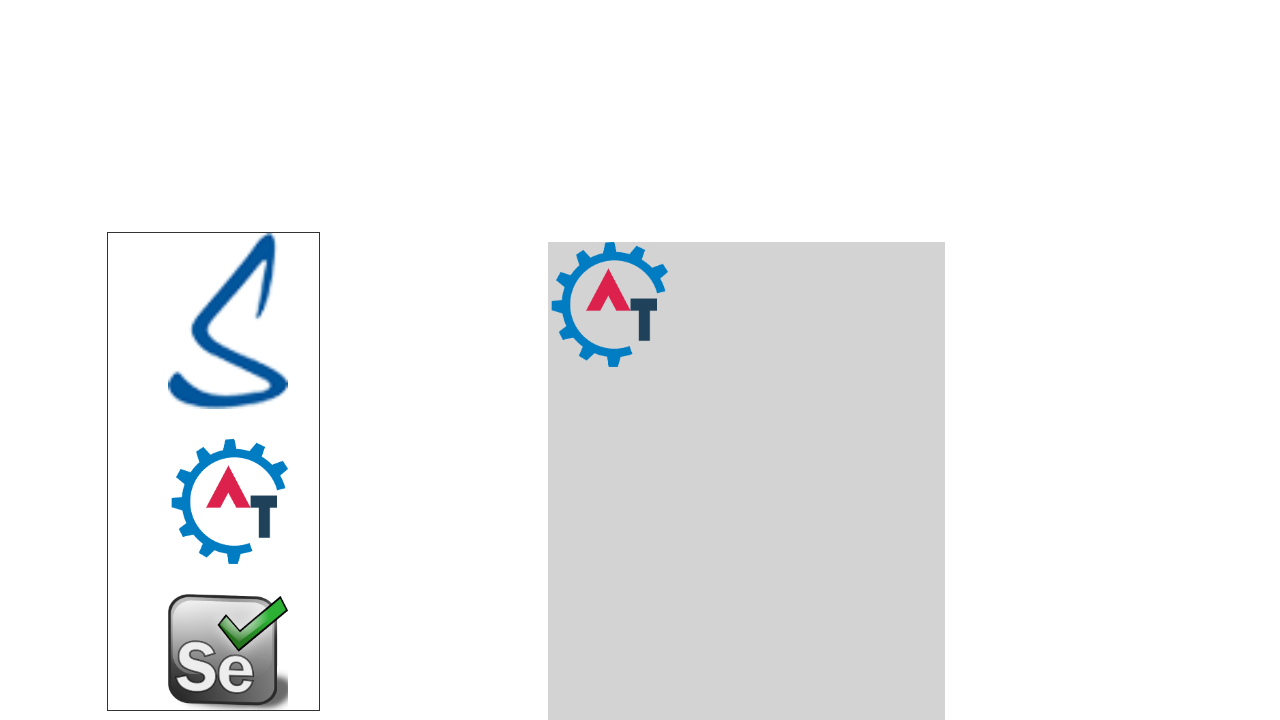

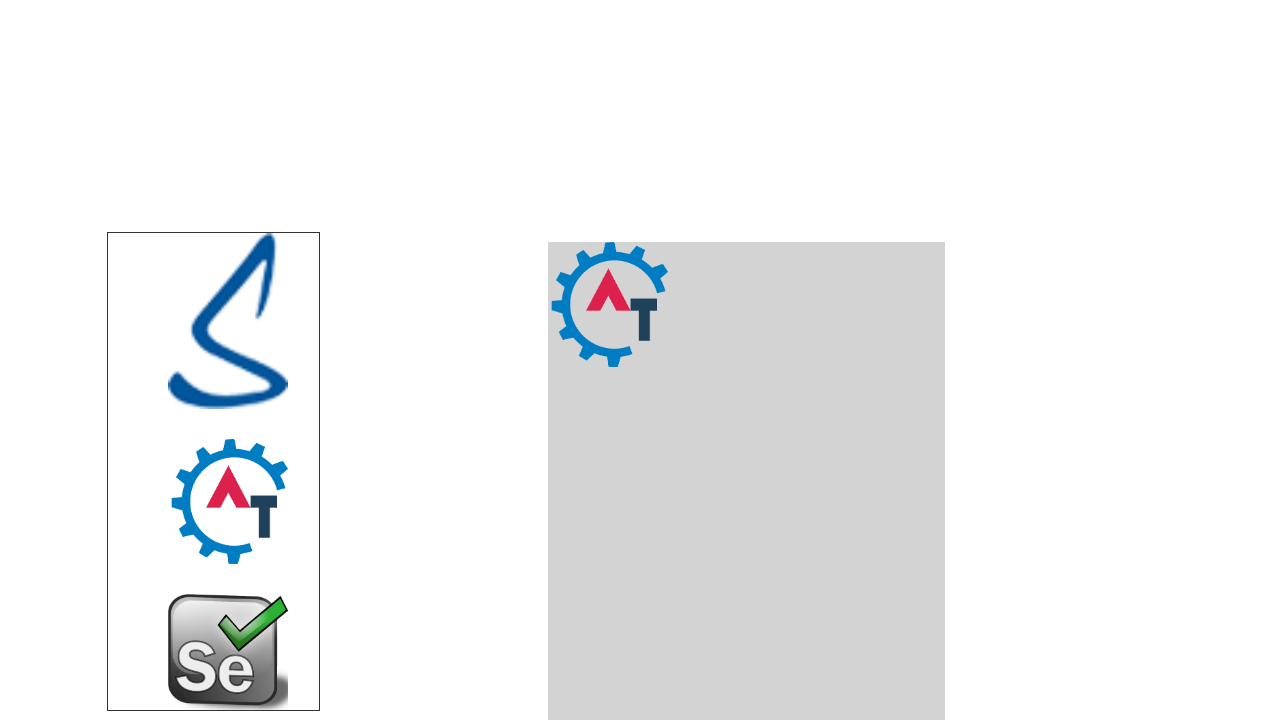